Opens the homepage, clicks on the "Checkboxes" link to navigate to the checkboxes page, and verifies that the page heading contains "Checkboxes".

Starting URL: https://the-internet.herokuapp.com

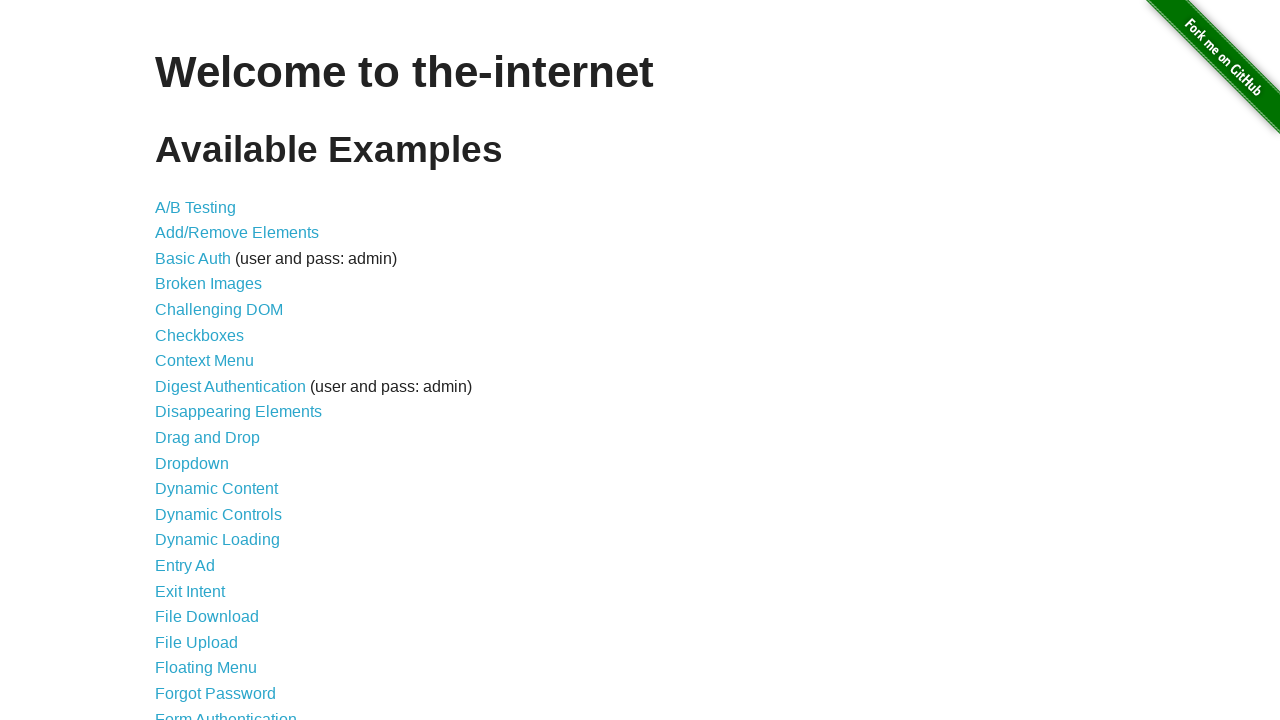

Navigated to the Internet homepage
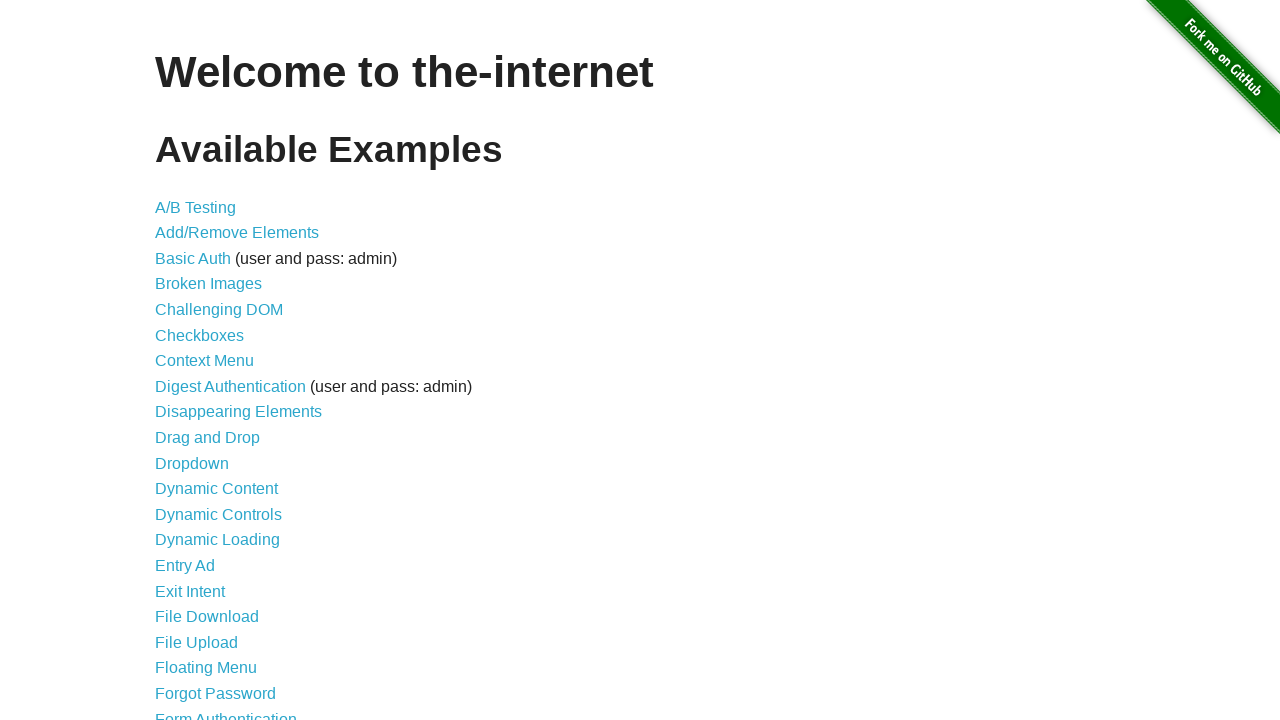

Clicked on the 'Checkboxes' link at (200, 335) on text=Checkboxes
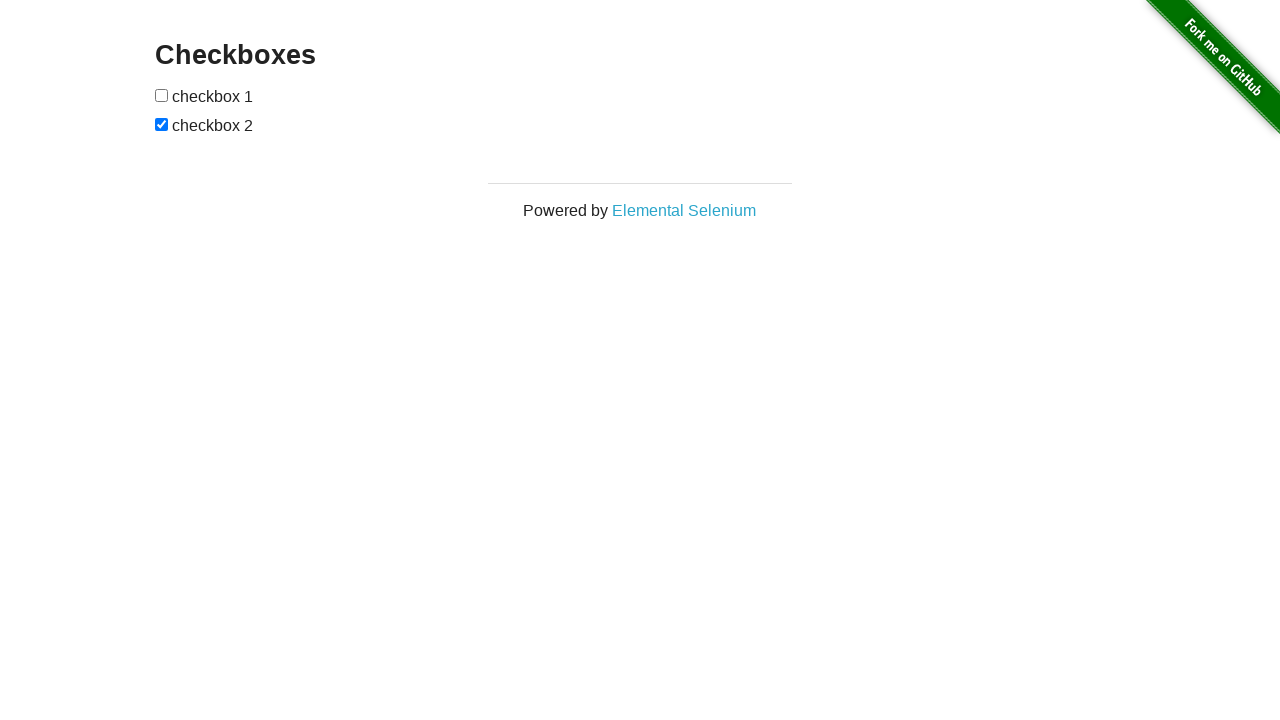

Waited for page heading (h3) to load
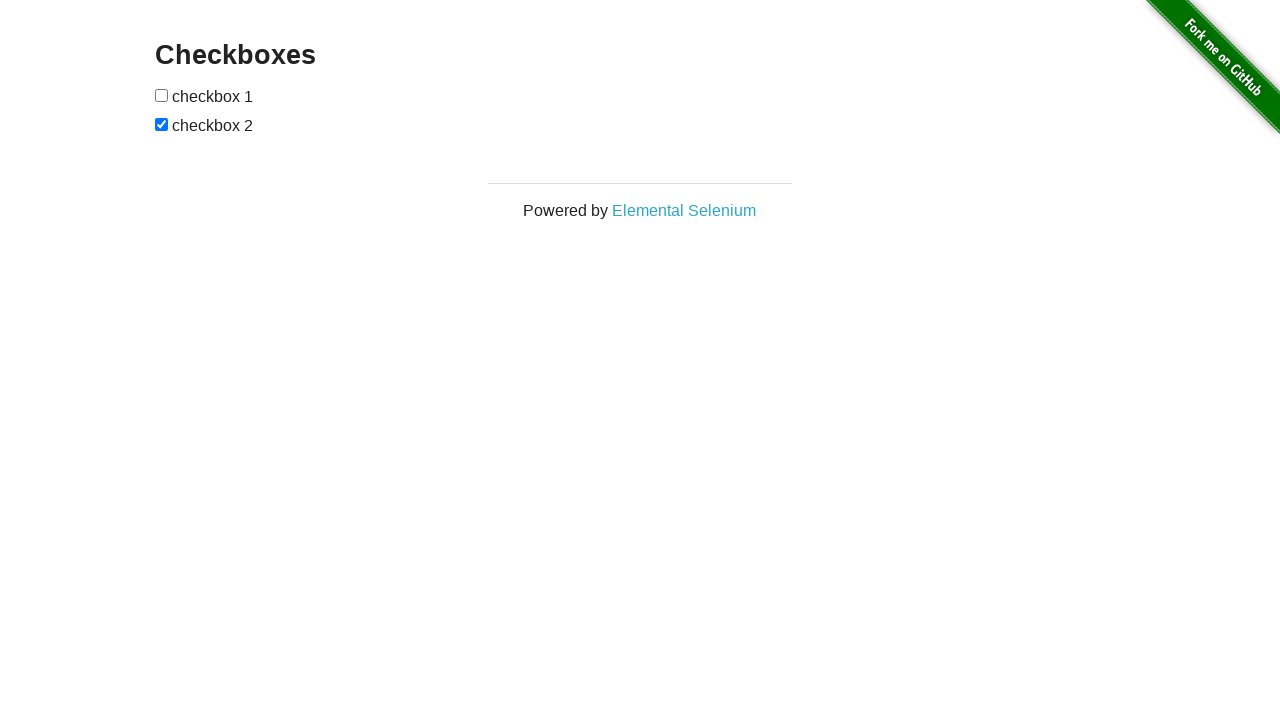

Verified that page heading contains 'Checkboxes'
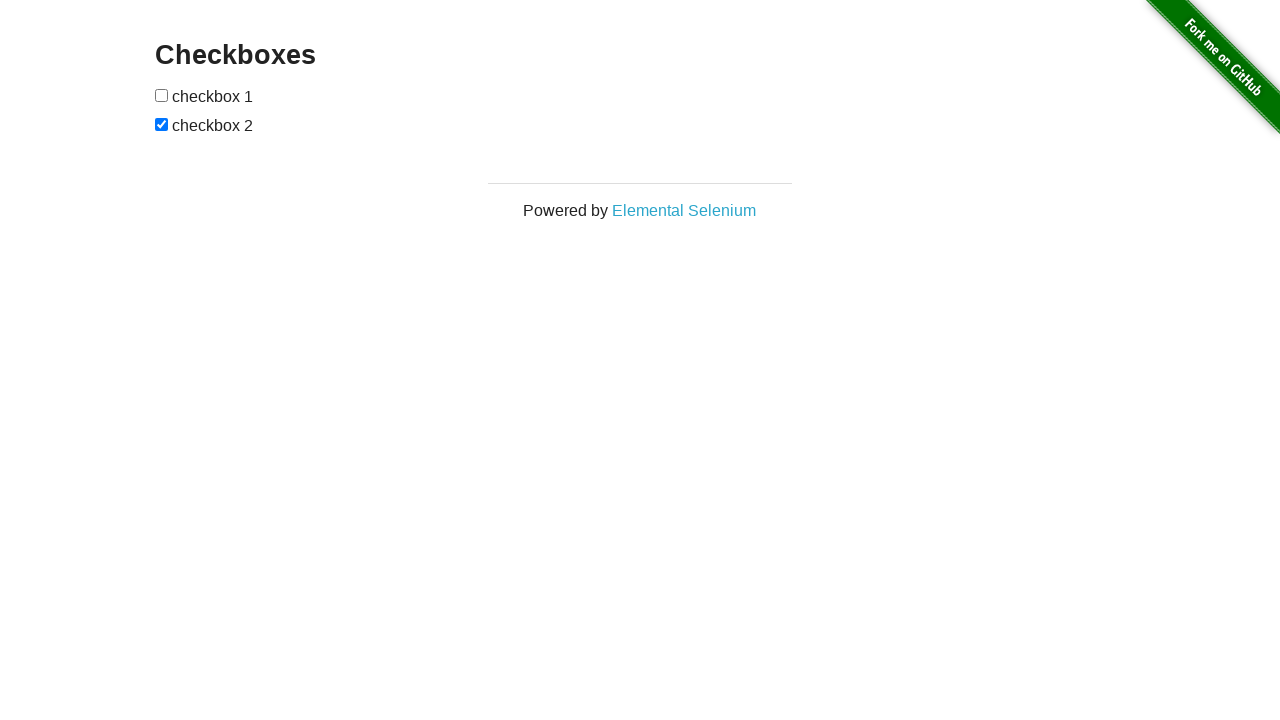

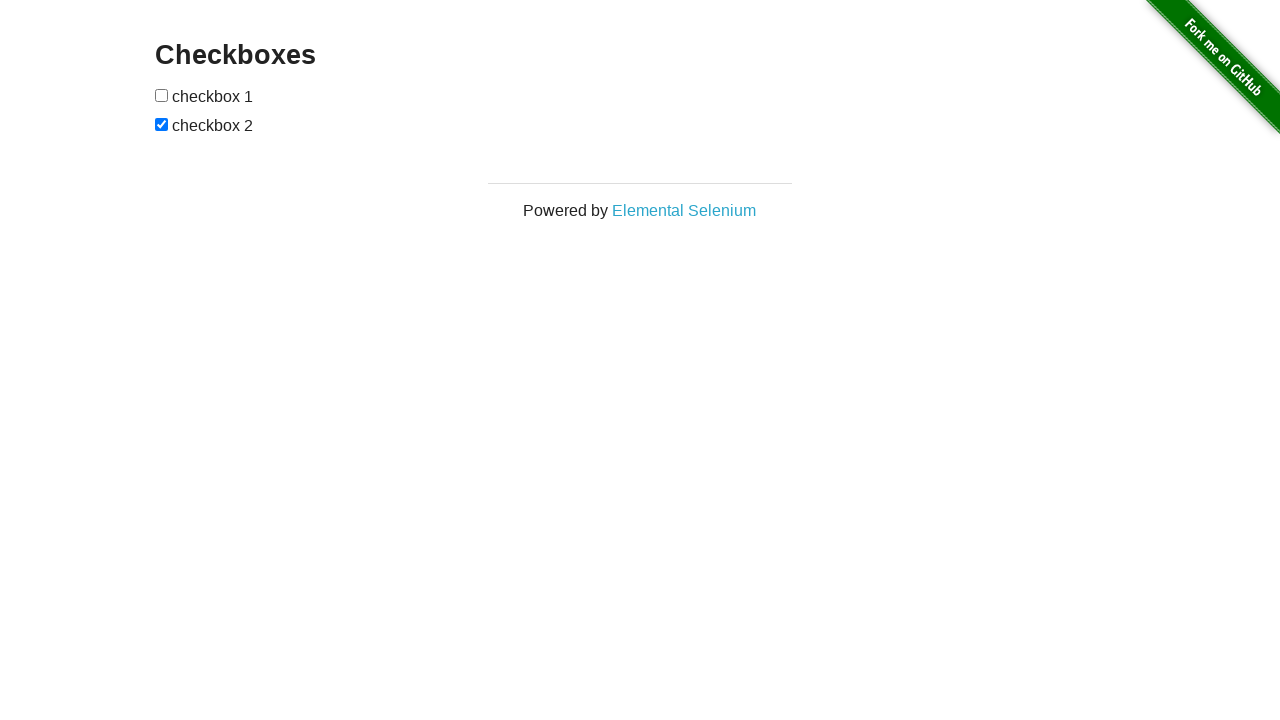